Tests the price filter functionality on an electronics category page by setting minimum and maximum price values and verifying that products are found within that price range.

Starting URL: https://www.testotomasyonu.com

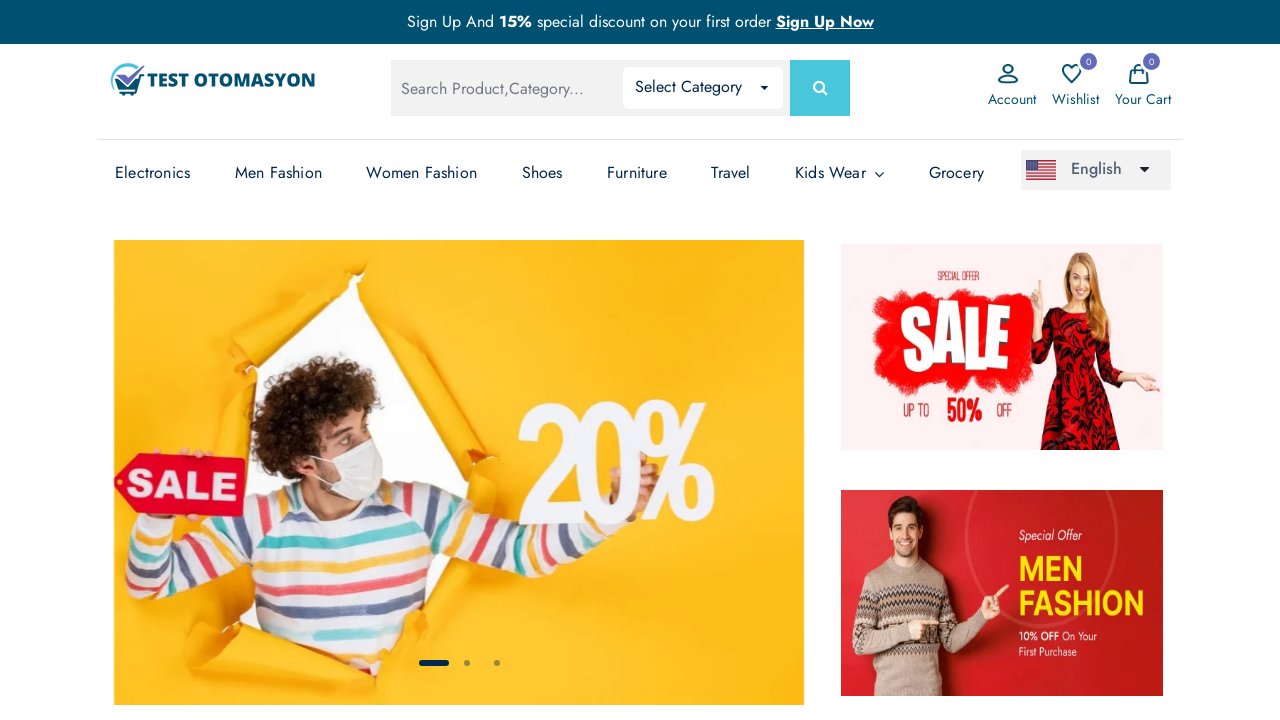

Clicked on Electronics link at (153, 173) on (//a[text()='Electronics'])[3]
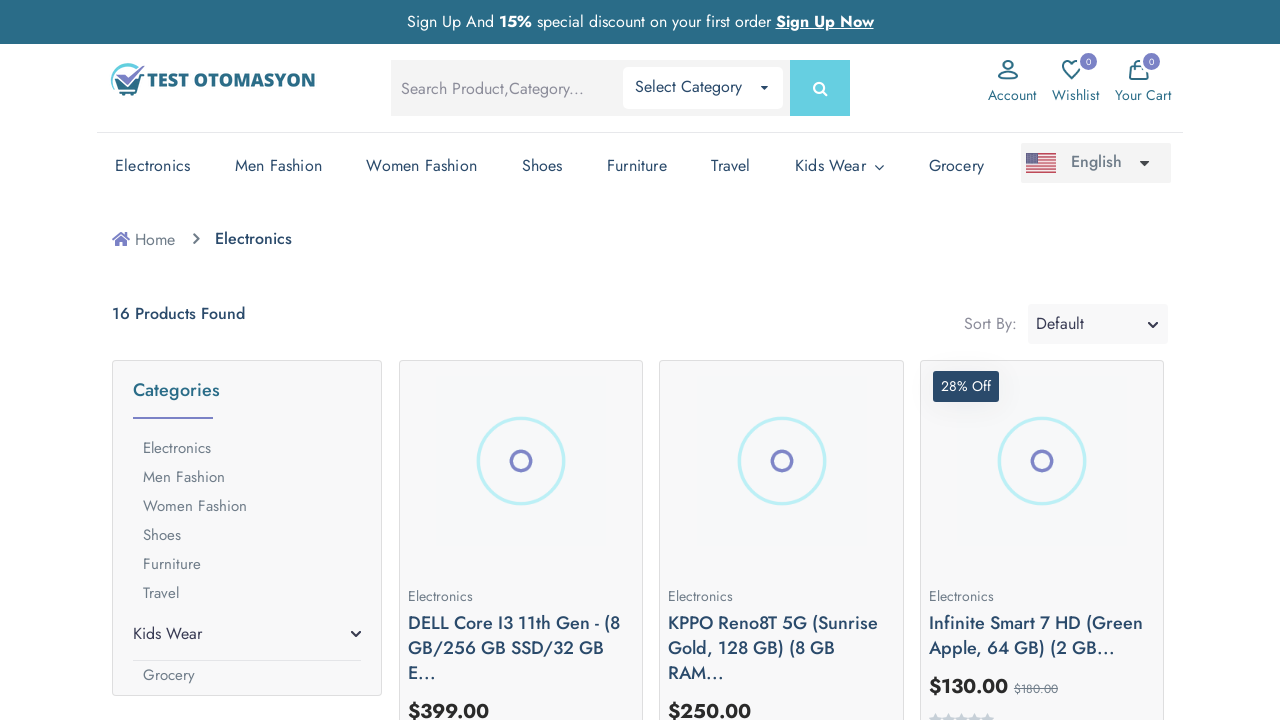

Price filter input field became visible
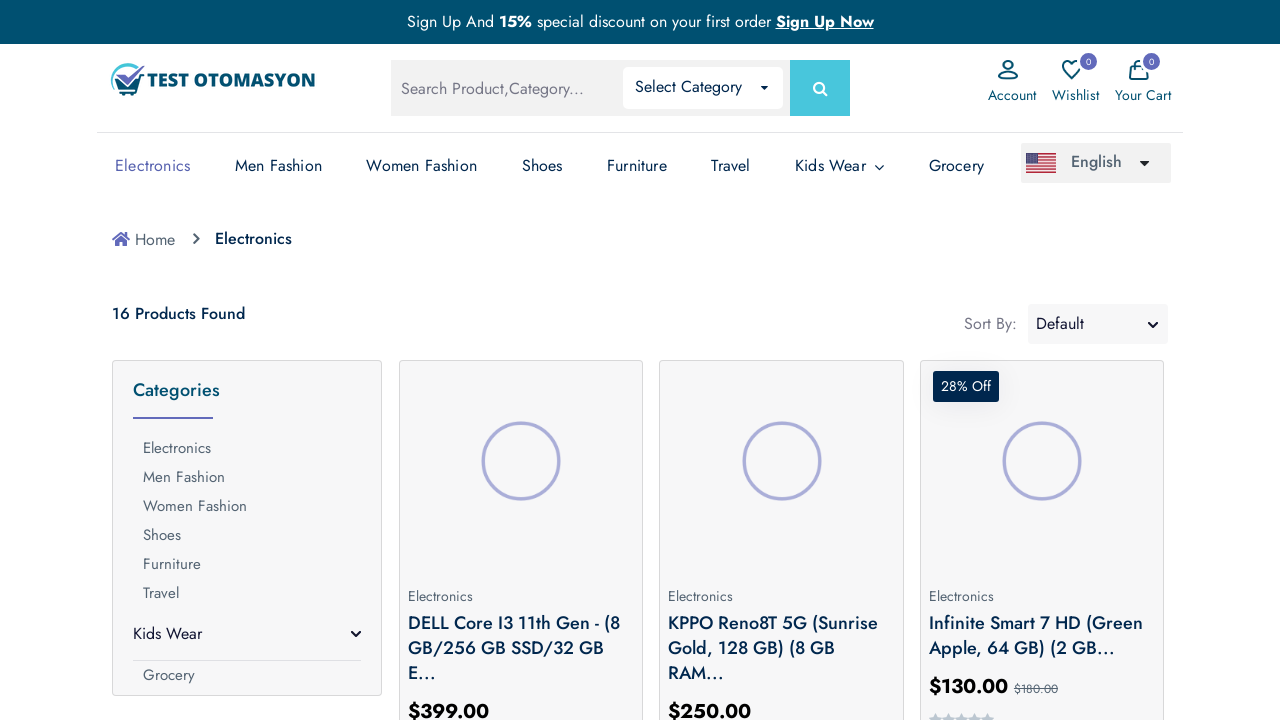

Cleared minimum price field on input.minPrice
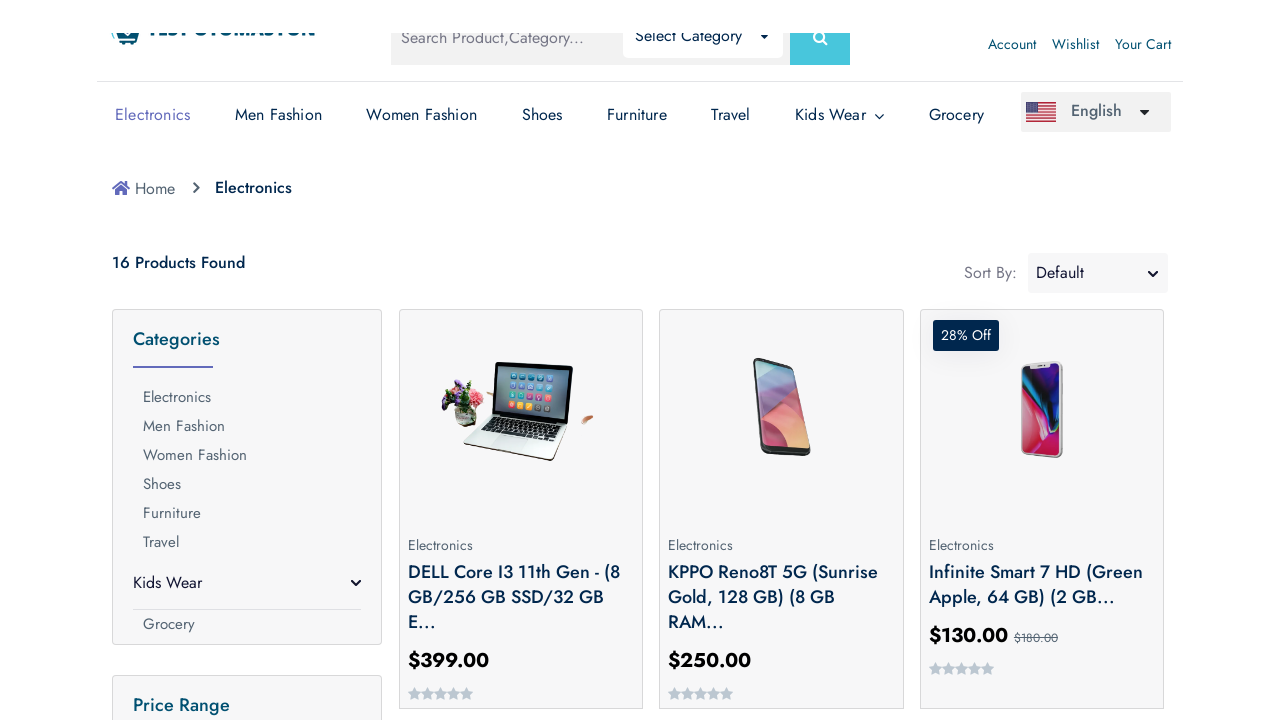

Filled minimum price field with value '10' on input.minPrice
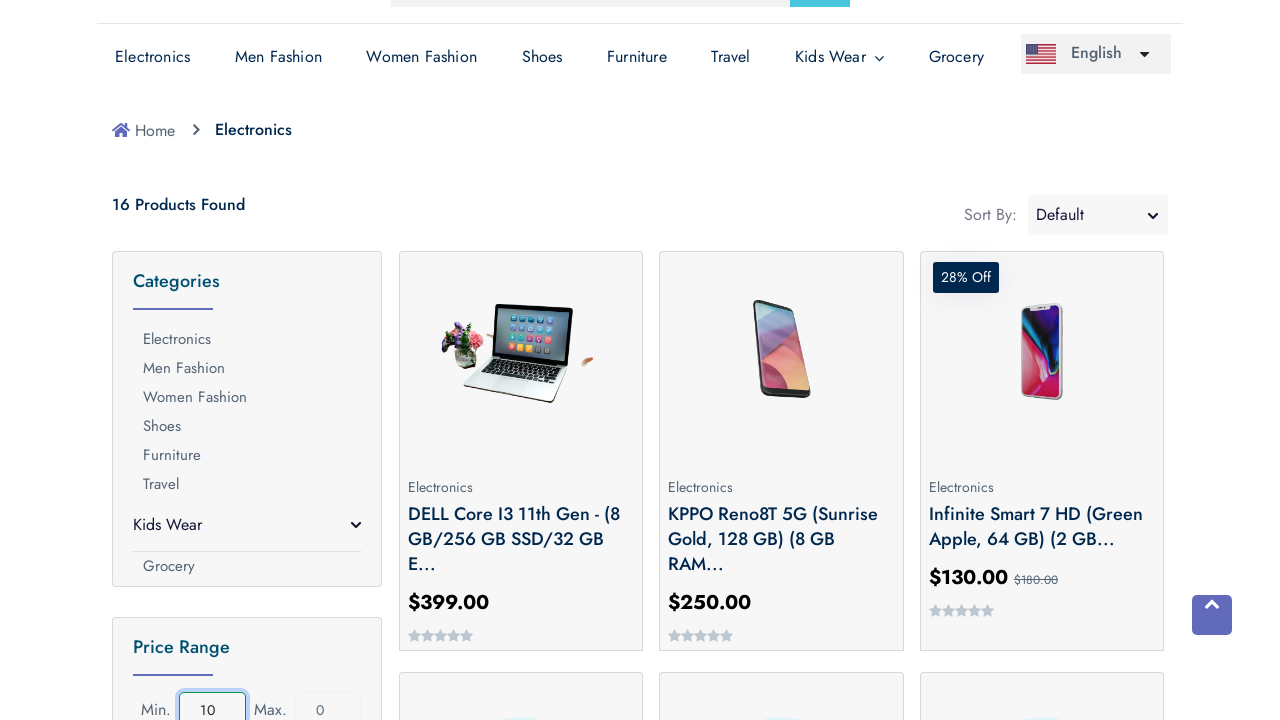

Cleared maximum price field on input.maxPrice
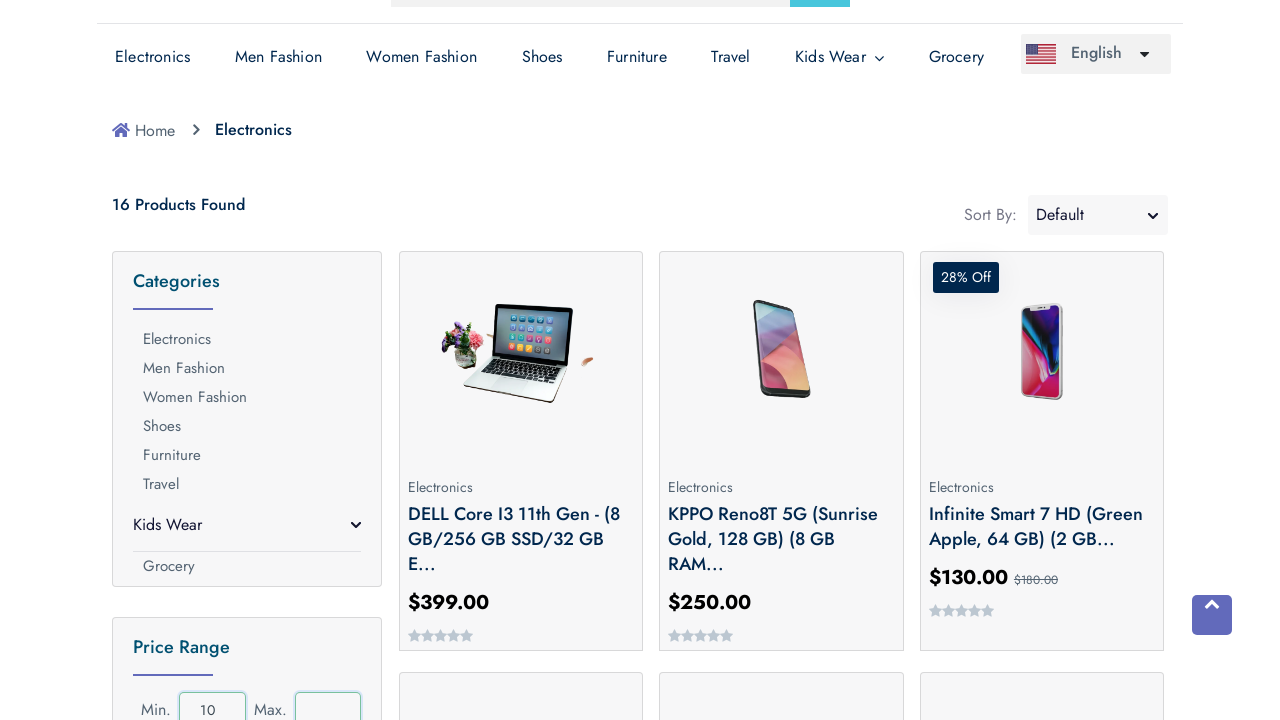

Filled maximum price field with value '200' on input.maxPrice
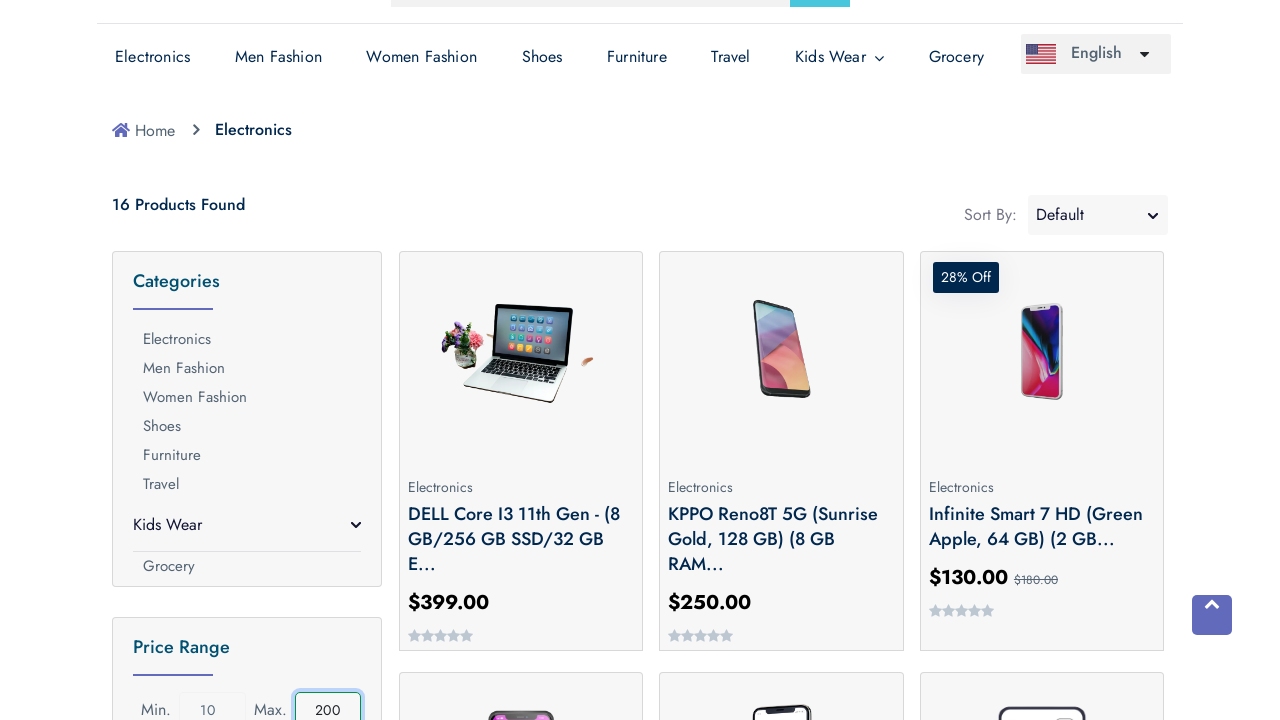

Clicked price filter button to apply price range filter (10-200) at (247, 360) on button.price-range-button
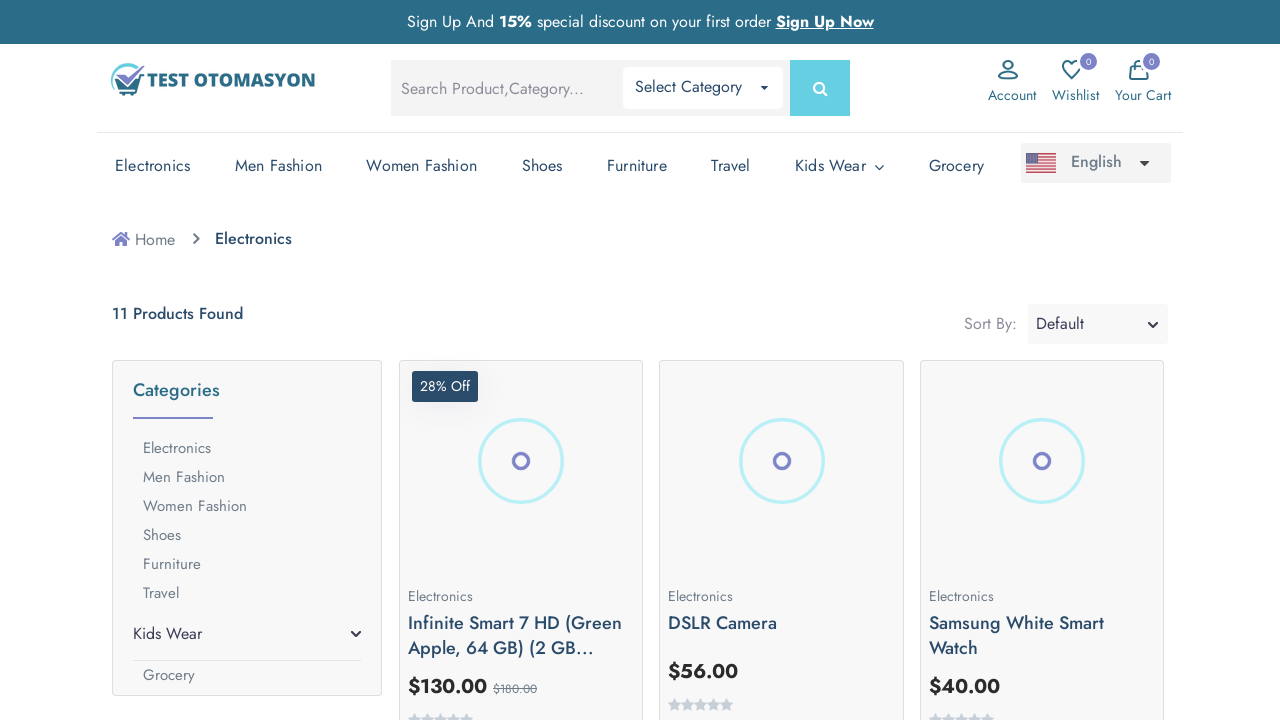

Search results updated and product count displayed
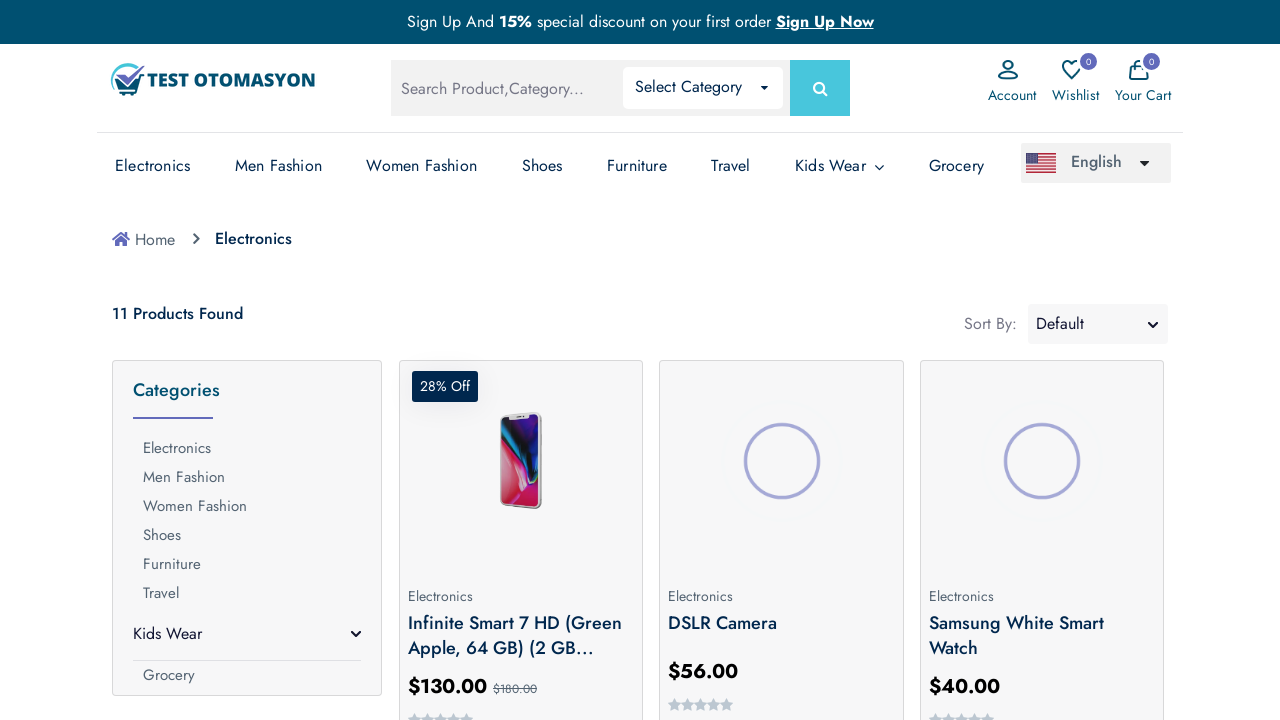

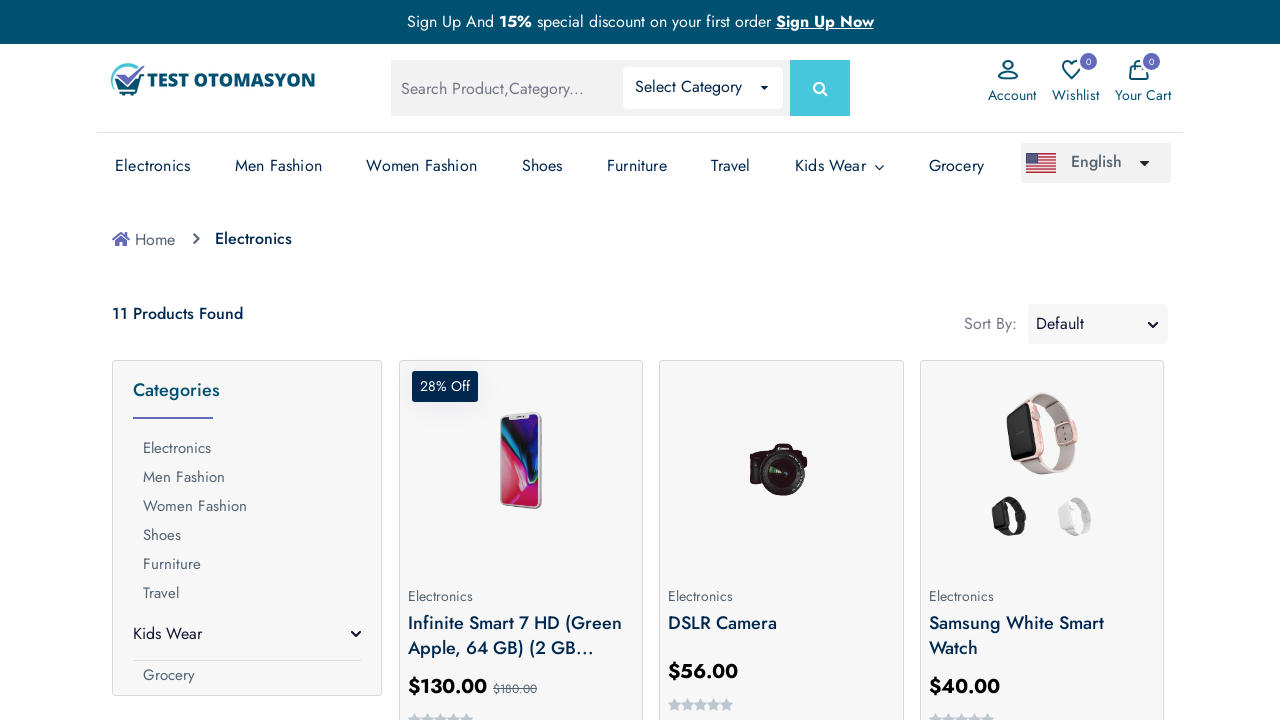